Demonstrates vertical scrolling on the page using JavaScript

Starting URL: http://www.bizrate.com

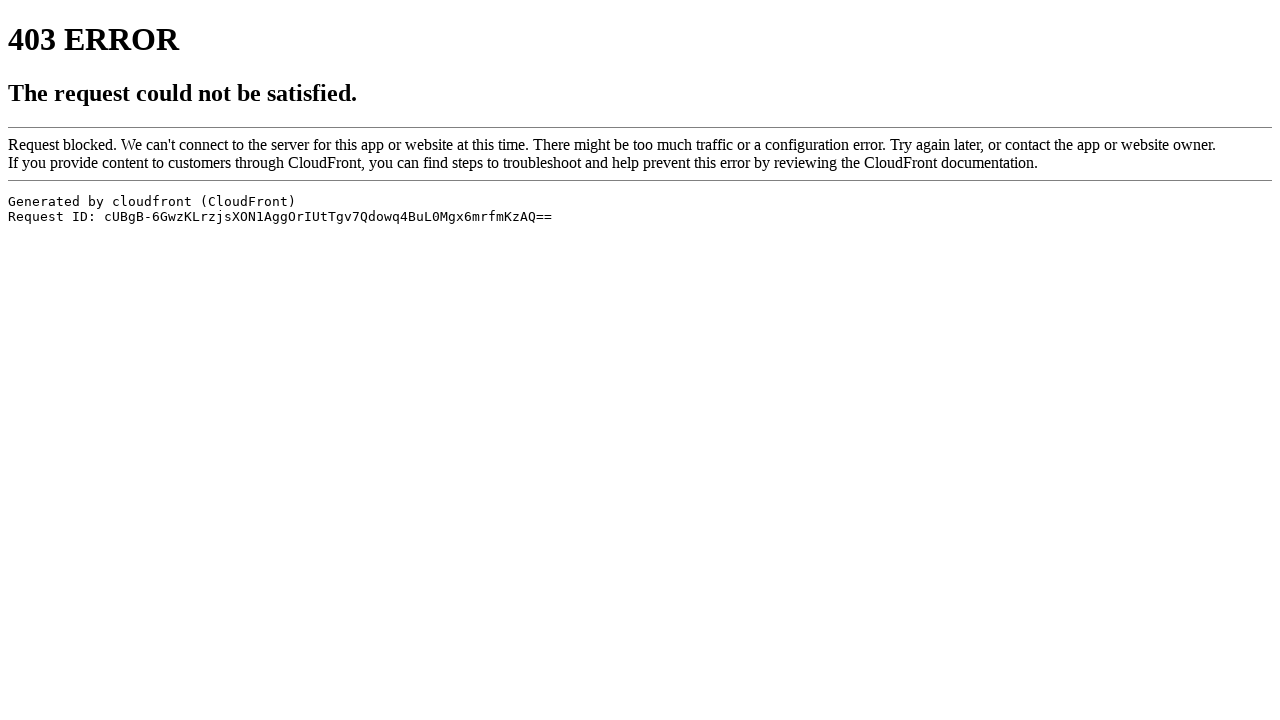

Navigated to http://www.bizrate.com
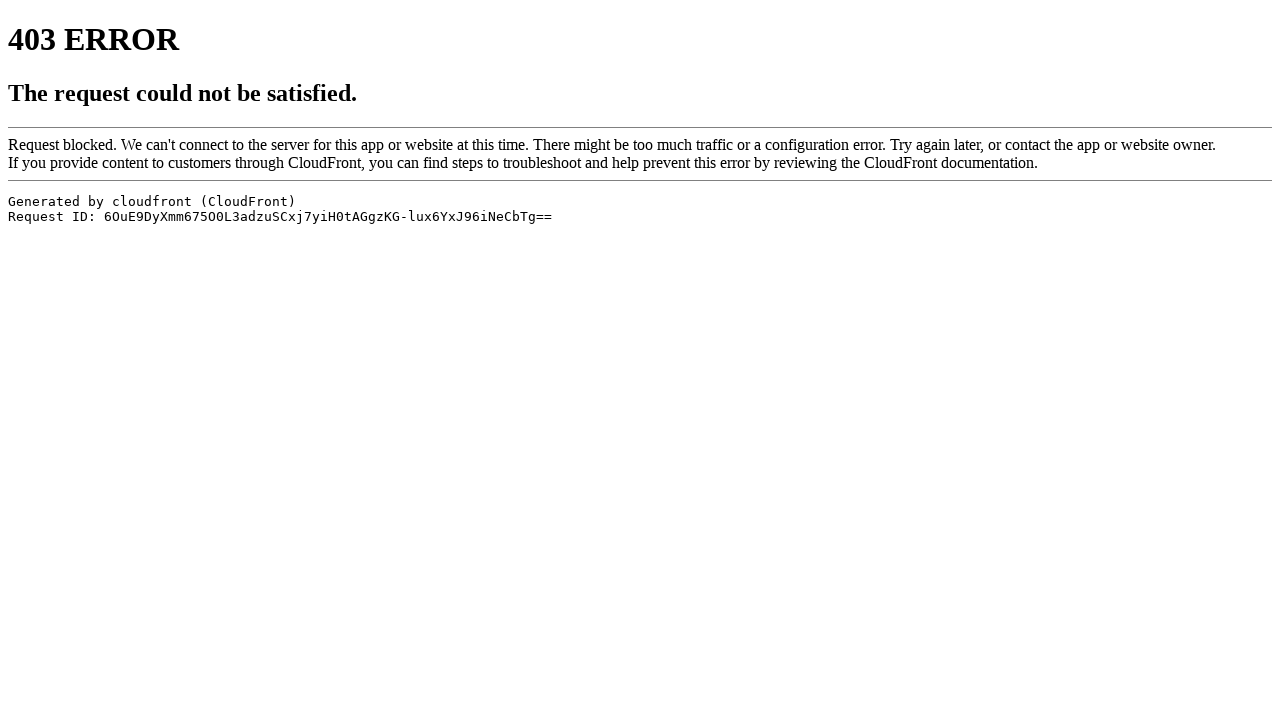

Scrolled down the page by 1000 pixels using JavaScript
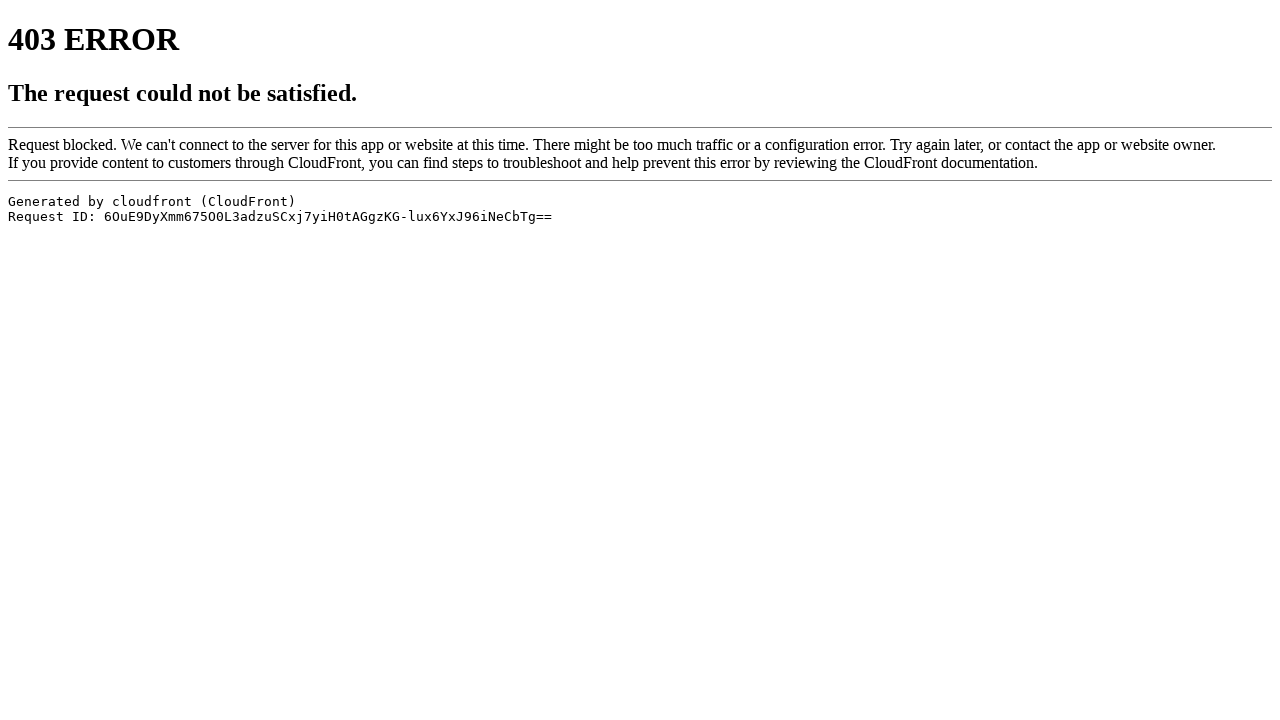

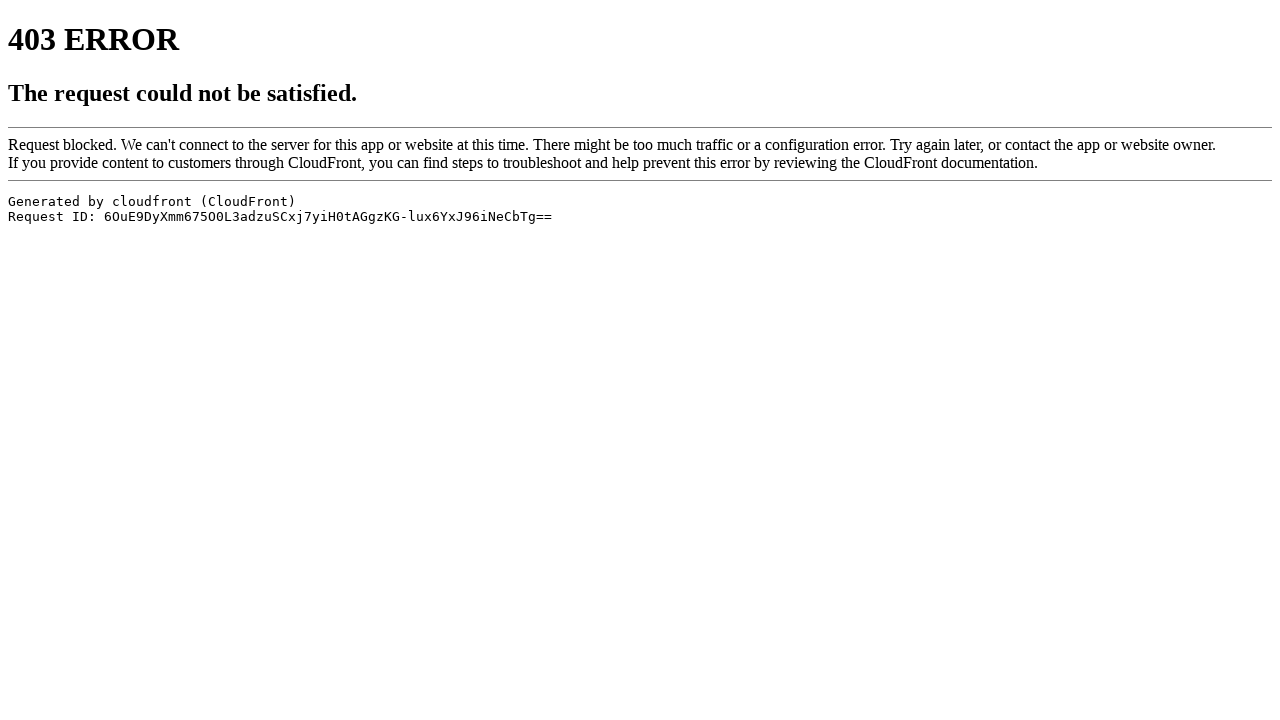